Tests bank manager adding a new customer with random details and verifying the customer appears in the list

Starting URL: https://www.globalsqa.com/angularJs-protractor/BankingProject/

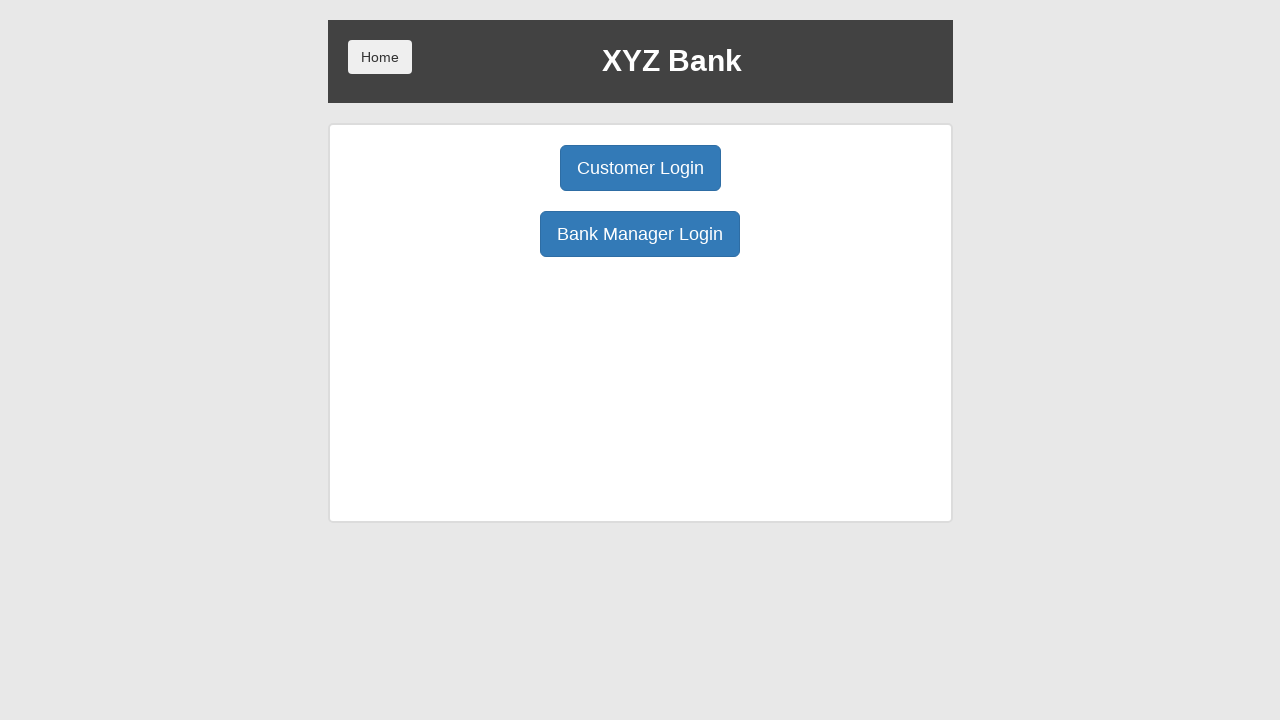

Clicked Bank Manager Login button at (640, 234) on body > div > div > div.ng-scope > div > div.borderM.box.padT20 > div:nth-child(3
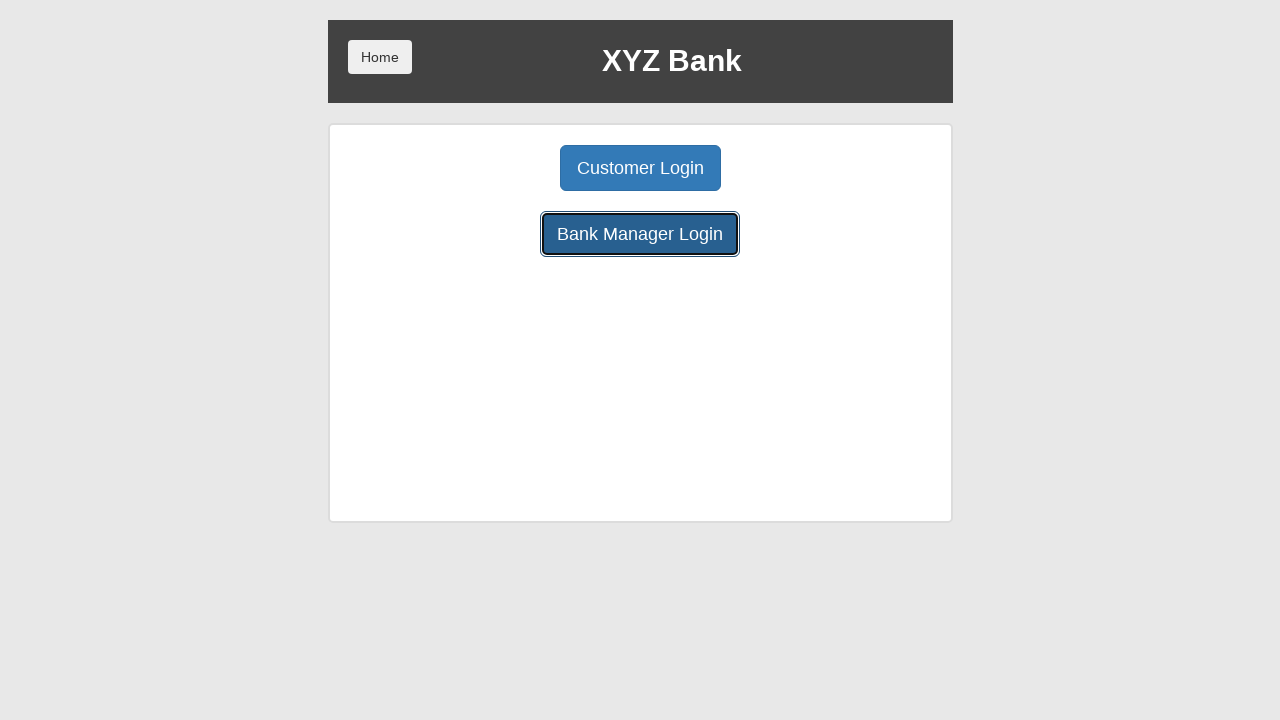

Clicked Add Customer button at (502, 168) on body > div > div > div.ng-scope > div > div.center > button:nth-child(1)
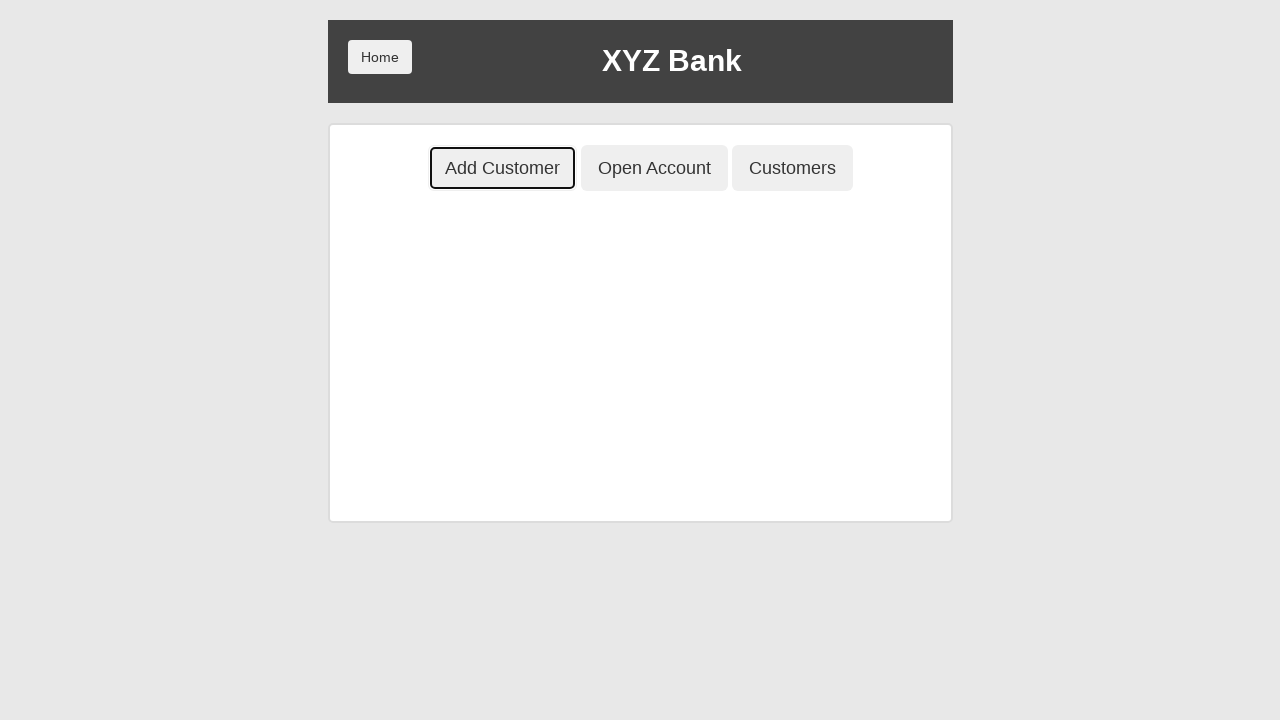

Clicked first name input field at (640, 253) on body > div > div > div.ng-scope > div > div.ng-scope > div > div > form > div:nt
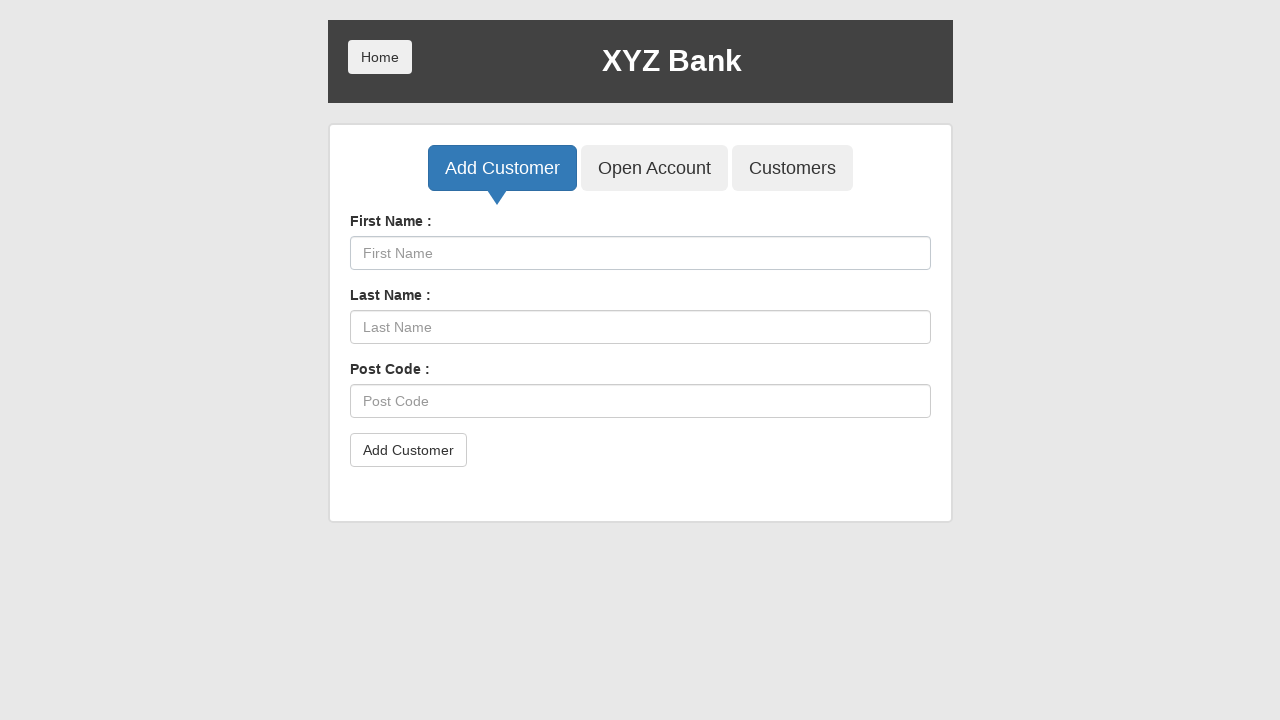

Filled first name with 'TestFirst' on body > div > div > div.ng-scope > div > div.ng-scope > div > div > form > div:nt
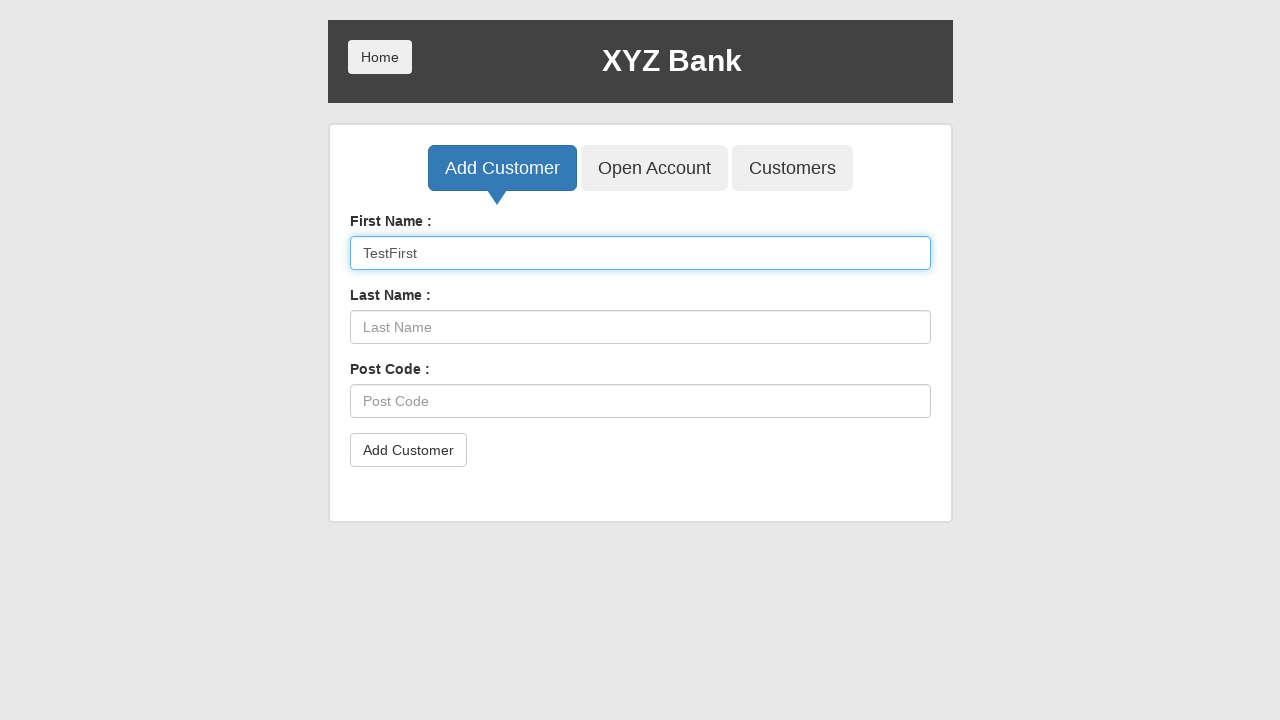

Clicked last name input field at (640, 327) on body > div > div > div.ng-scope > div > div.ng-scope > div > div > form > div:nt
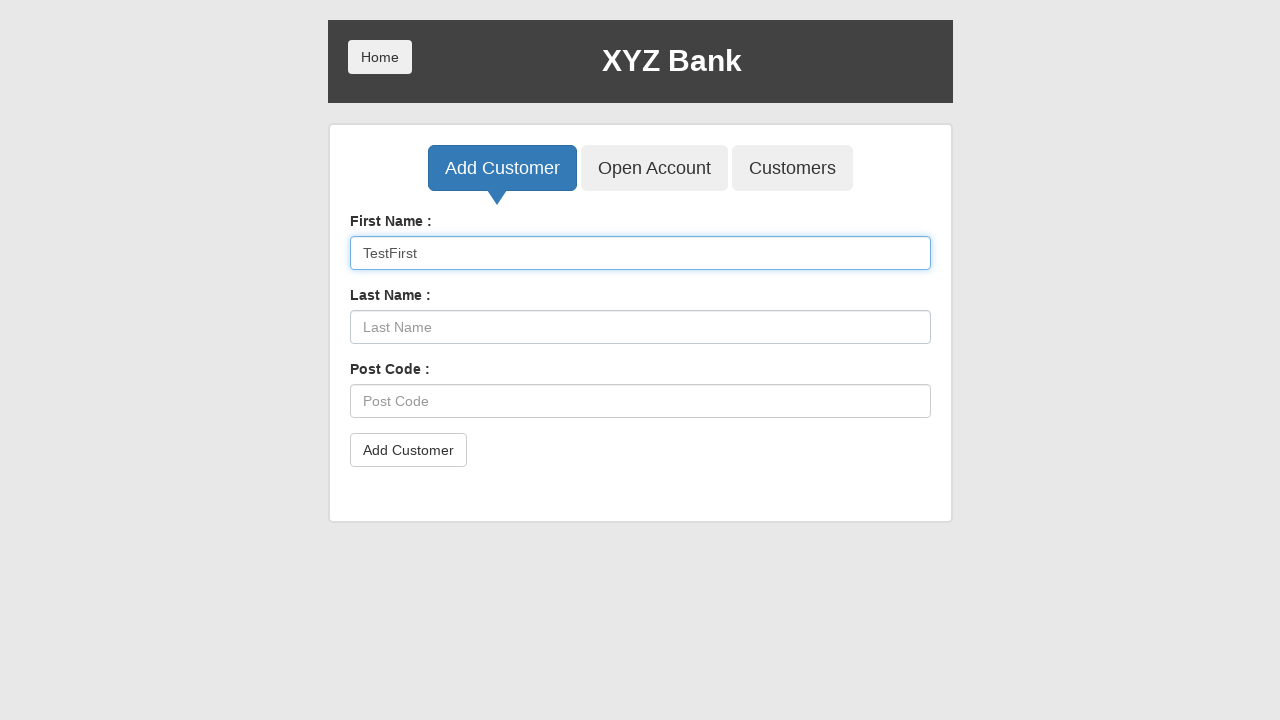

Filled last name with 'TestLast' on body > div > div > div.ng-scope > div > div.ng-scope > div > div > form > div:nt
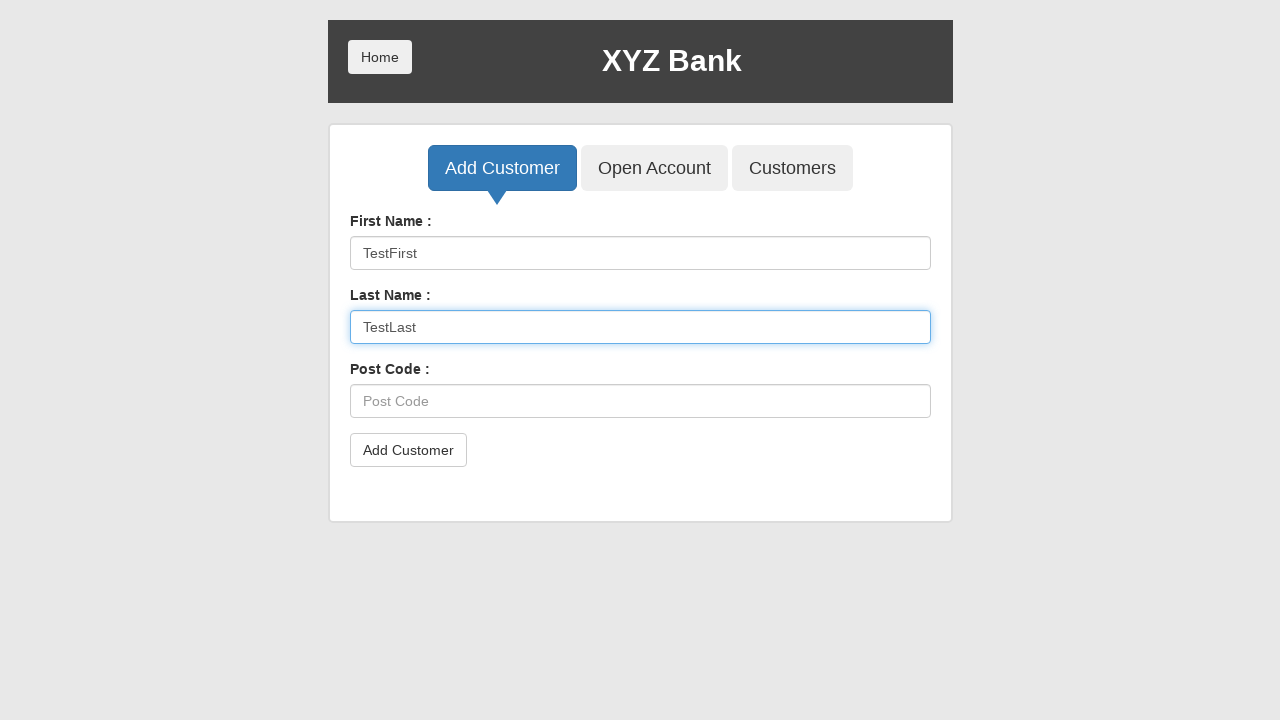

Filled post code with '123456' on body > div > div > div.ng-scope > div > div.ng-scope > div > div > form > div:nt
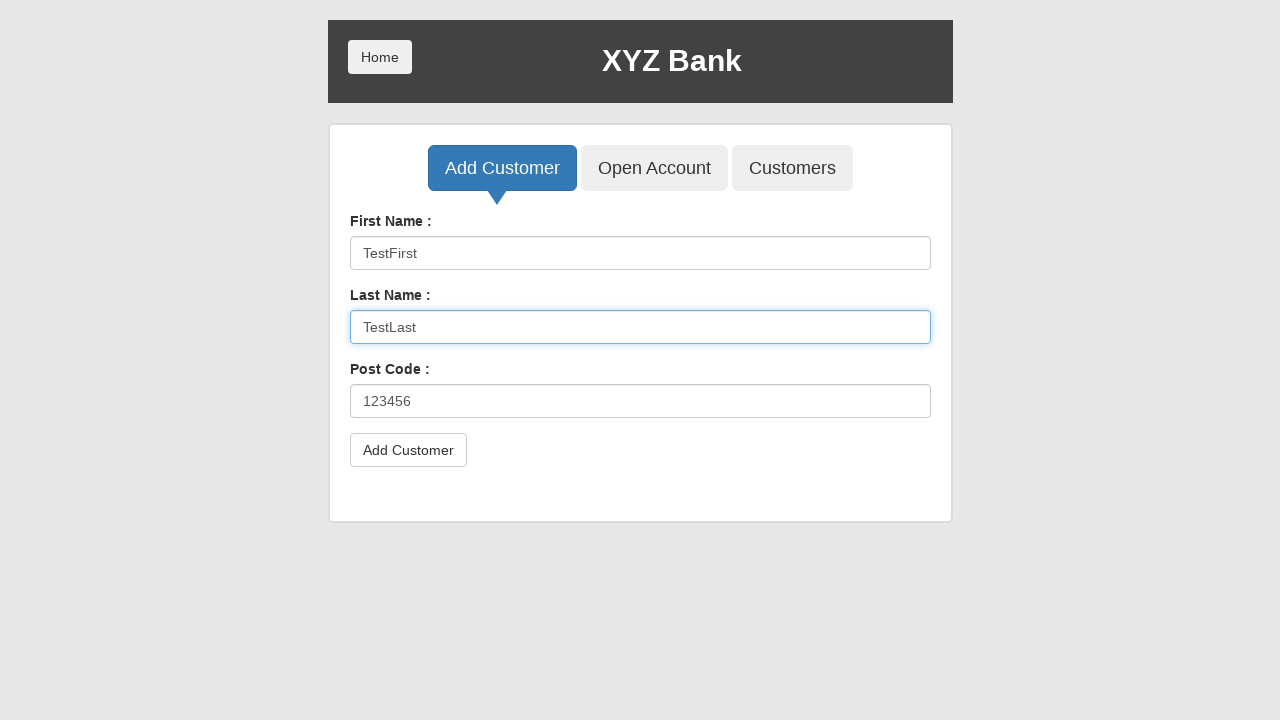

Clicked form submit button to add customer at (408, 450) on body > div > div > div.ng-scope > div > div.ng-scope > div > div > form > button
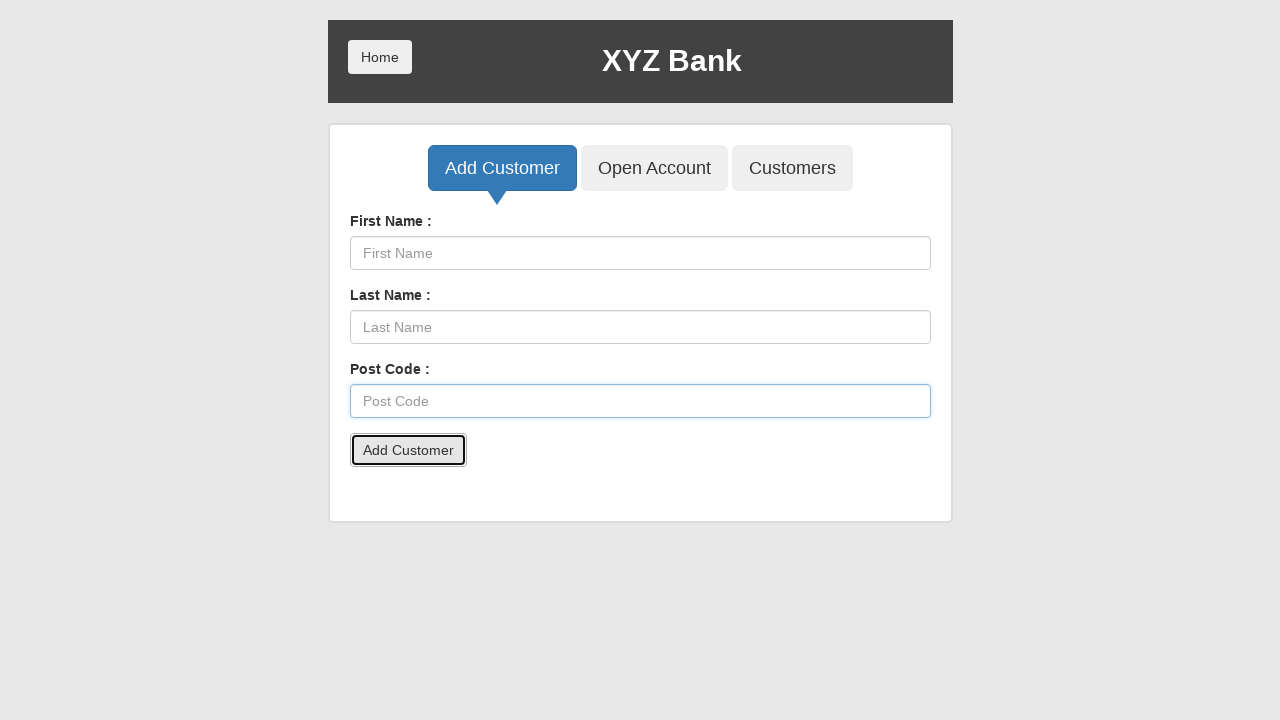

Accepted confirmation alert
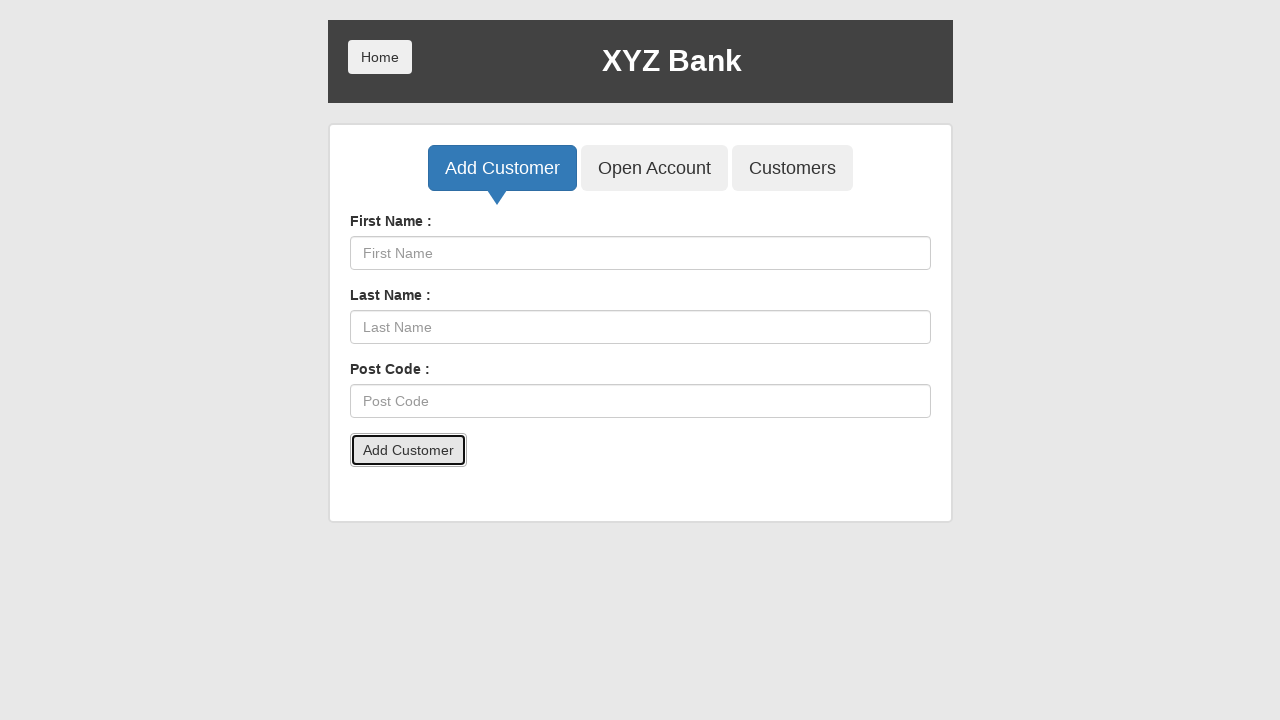

Clicked Customers button to view customer list at (792, 168) on body > div > div > div.ng-scope > div > div.center > button:nth-child(3)
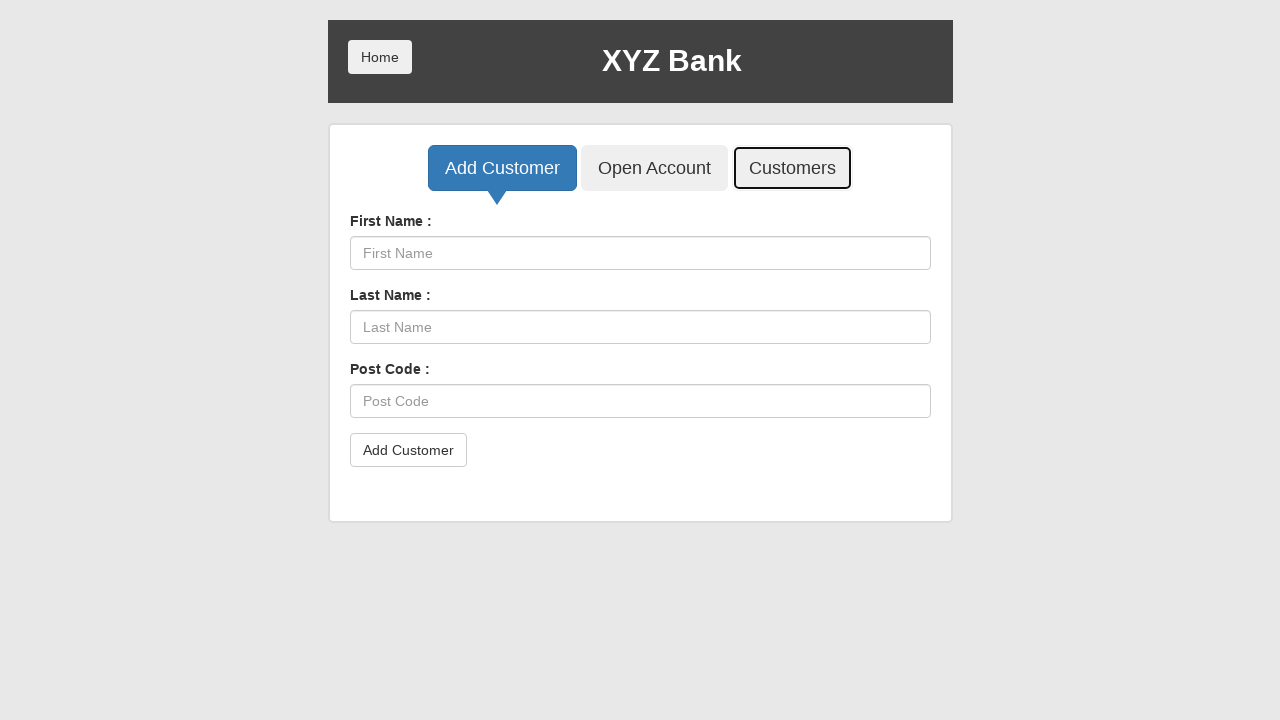

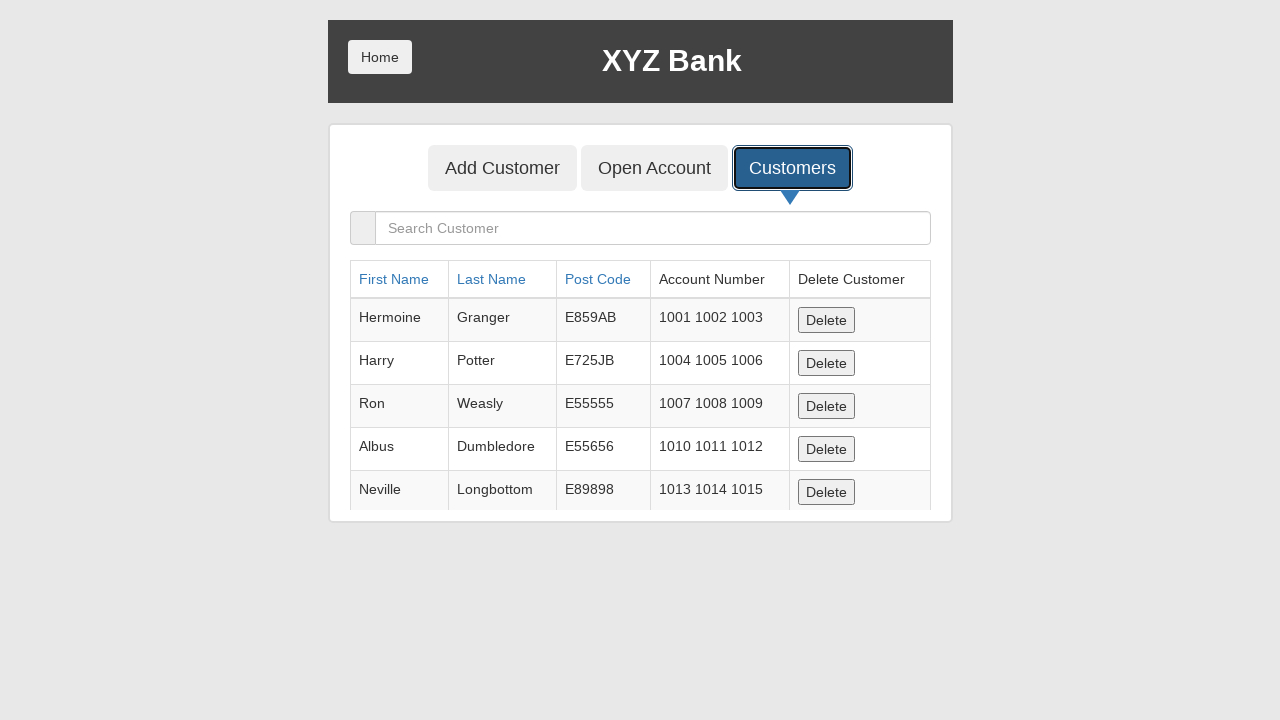